Tests checkbox handling on a practice site by finding all checkboxes and clicking on a specific one (the 4th checkbox in the list).

Starting URL: https://testautomationpractice.blogspot.com/

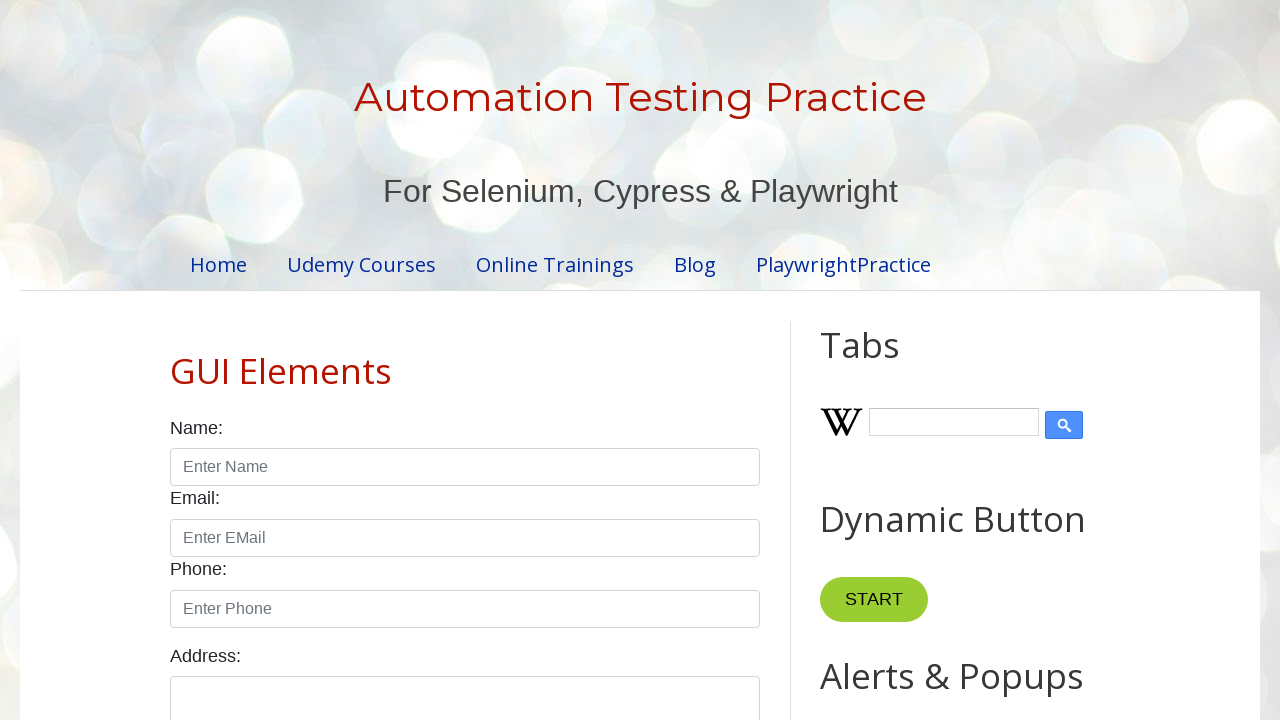

Waited for checkboxes to load on the practice site
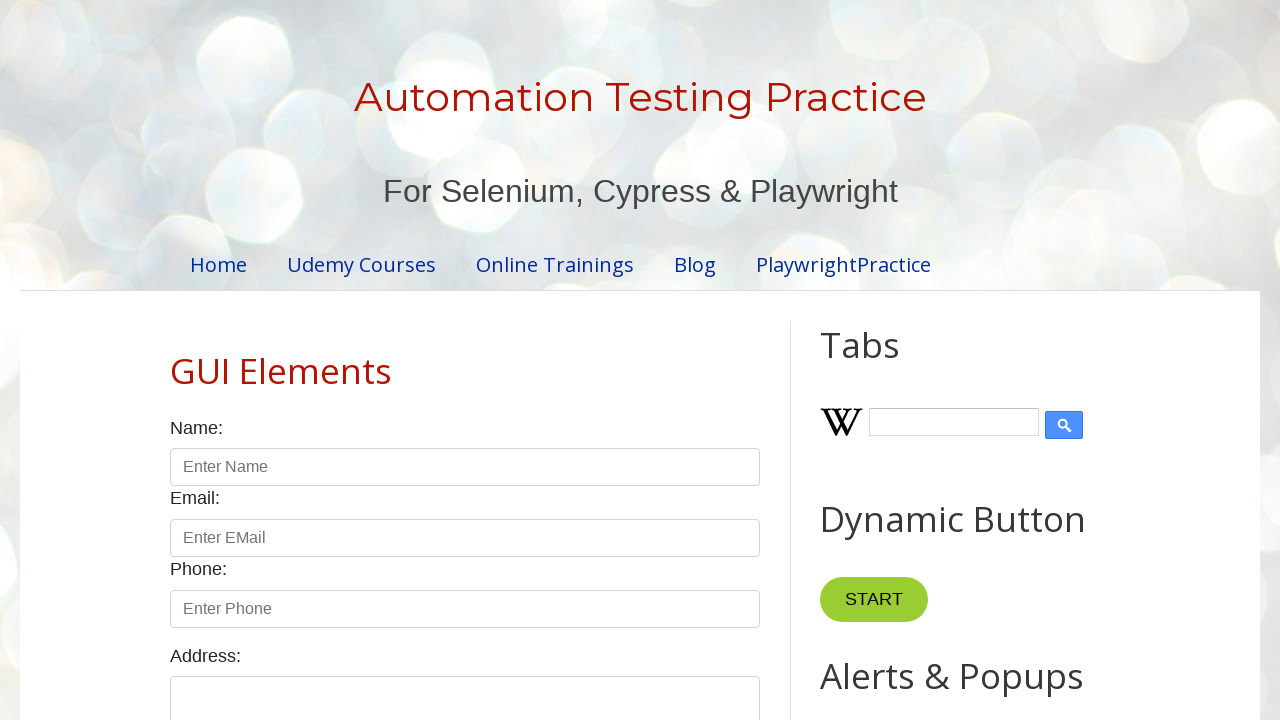

Located all checkboxes on the page
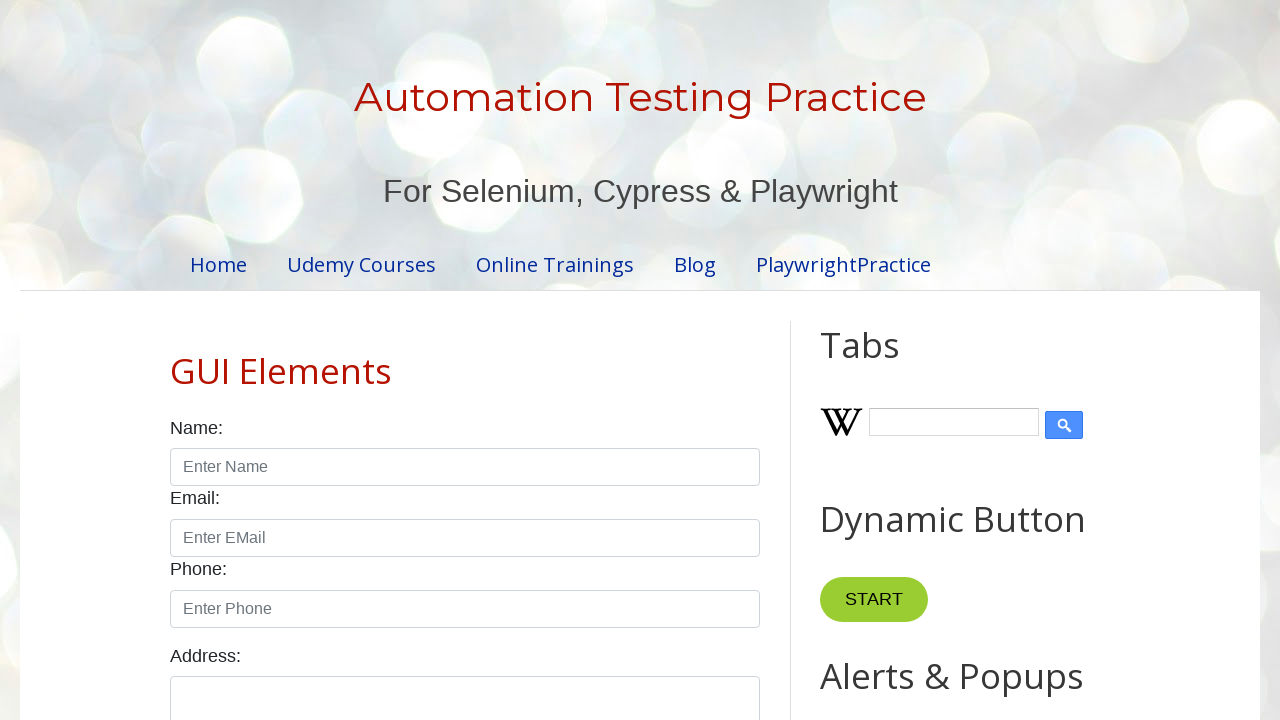

Found 7 checkboxes on the page
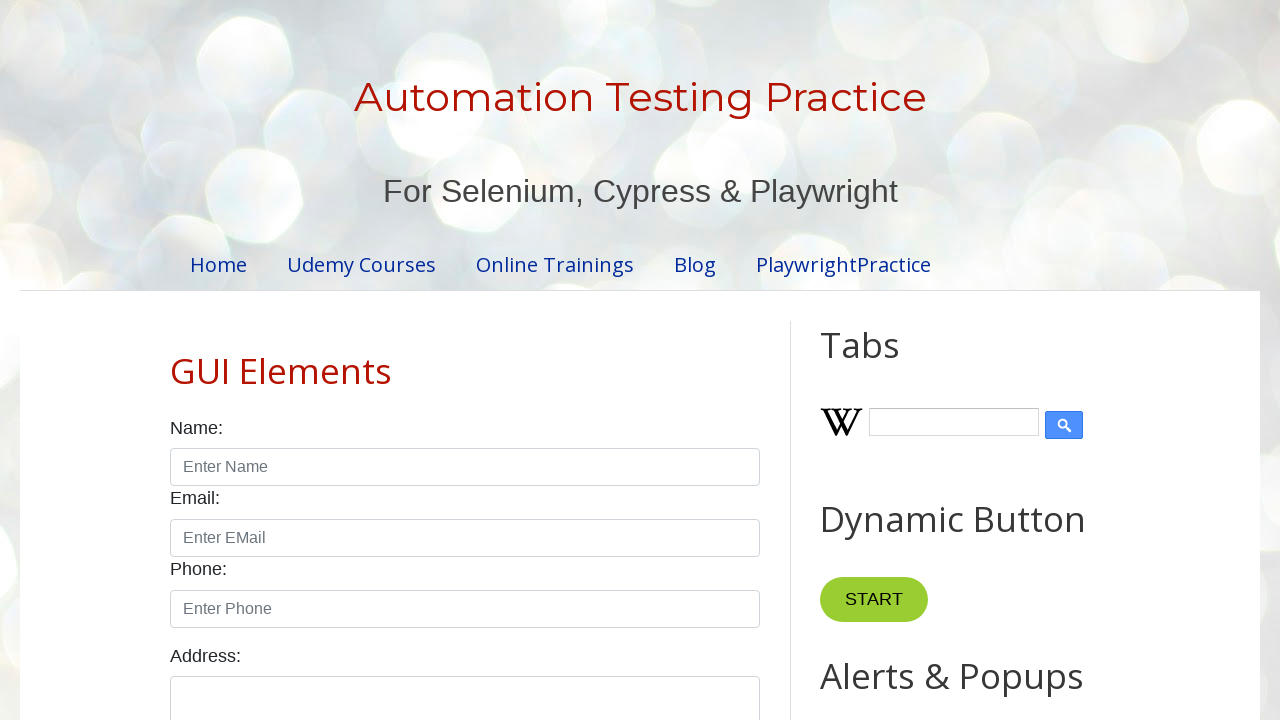

Clicked the 4th checkbox (index 3) at (474, 360) on input.form-check-input[type='checkbox'] >> nth=3
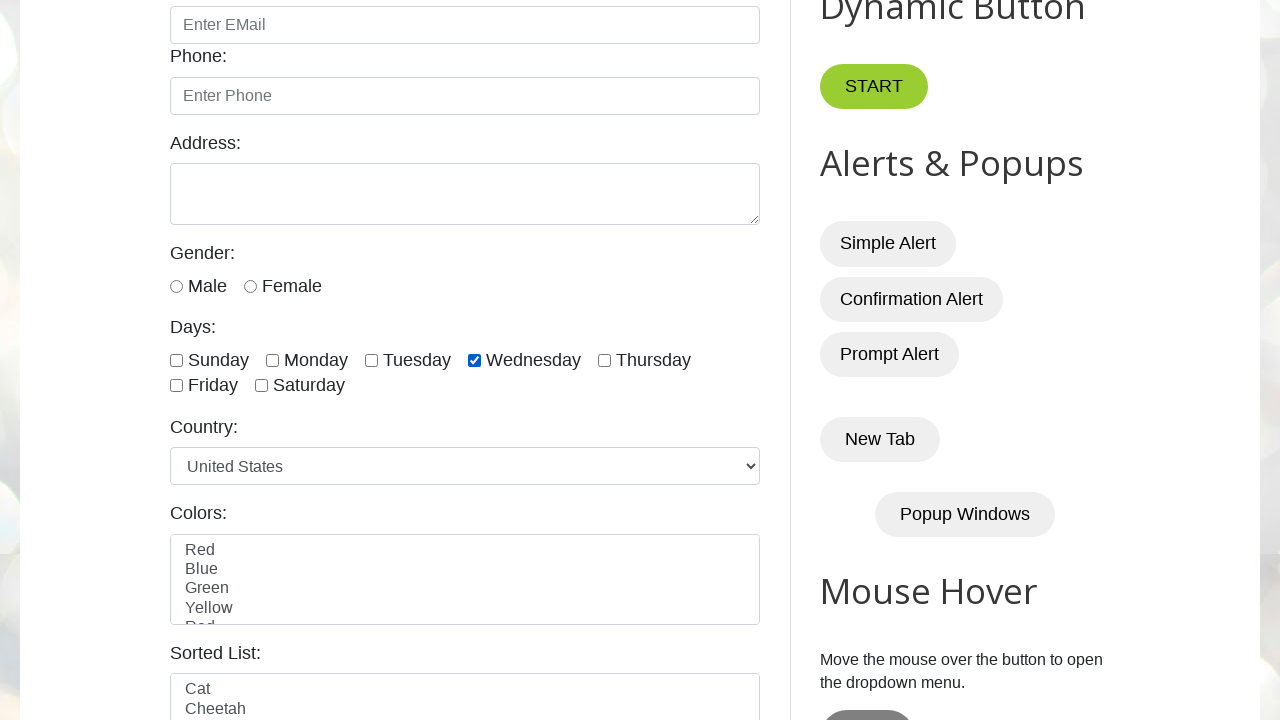

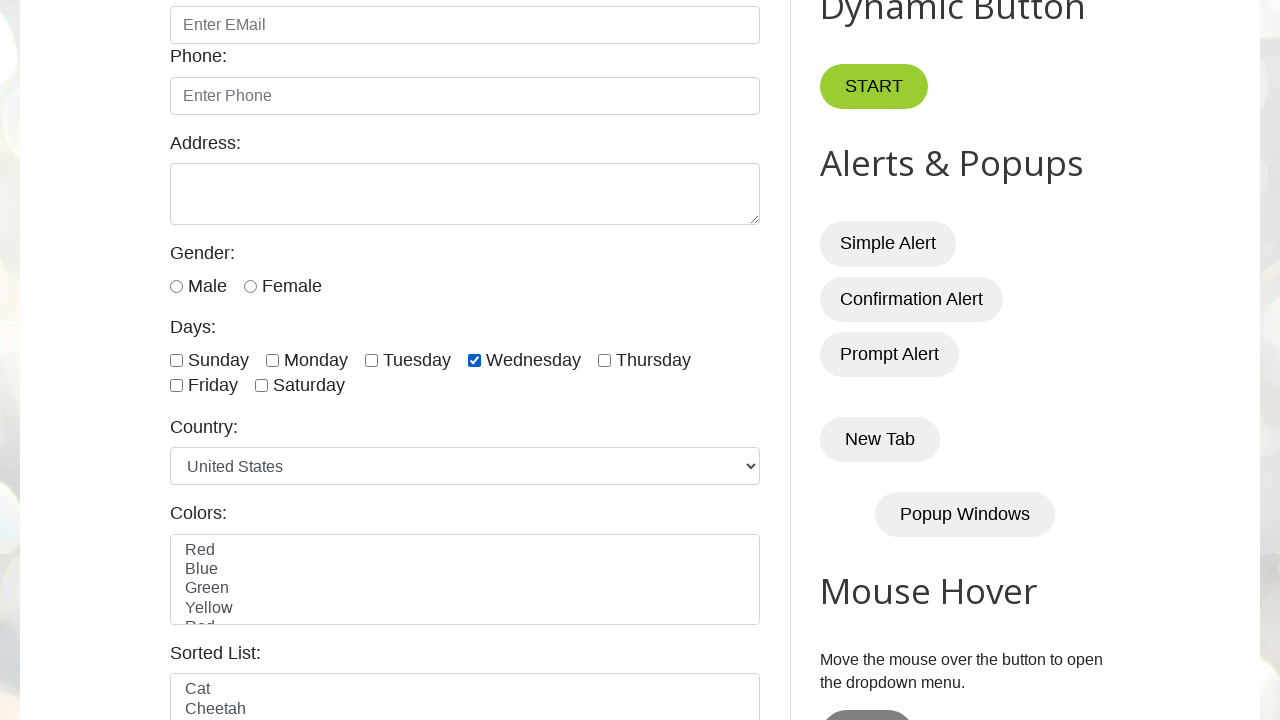